Tests pagination functionality by clicking through pagination links and verifying navigation

Starting URL: https://www.glendale.com

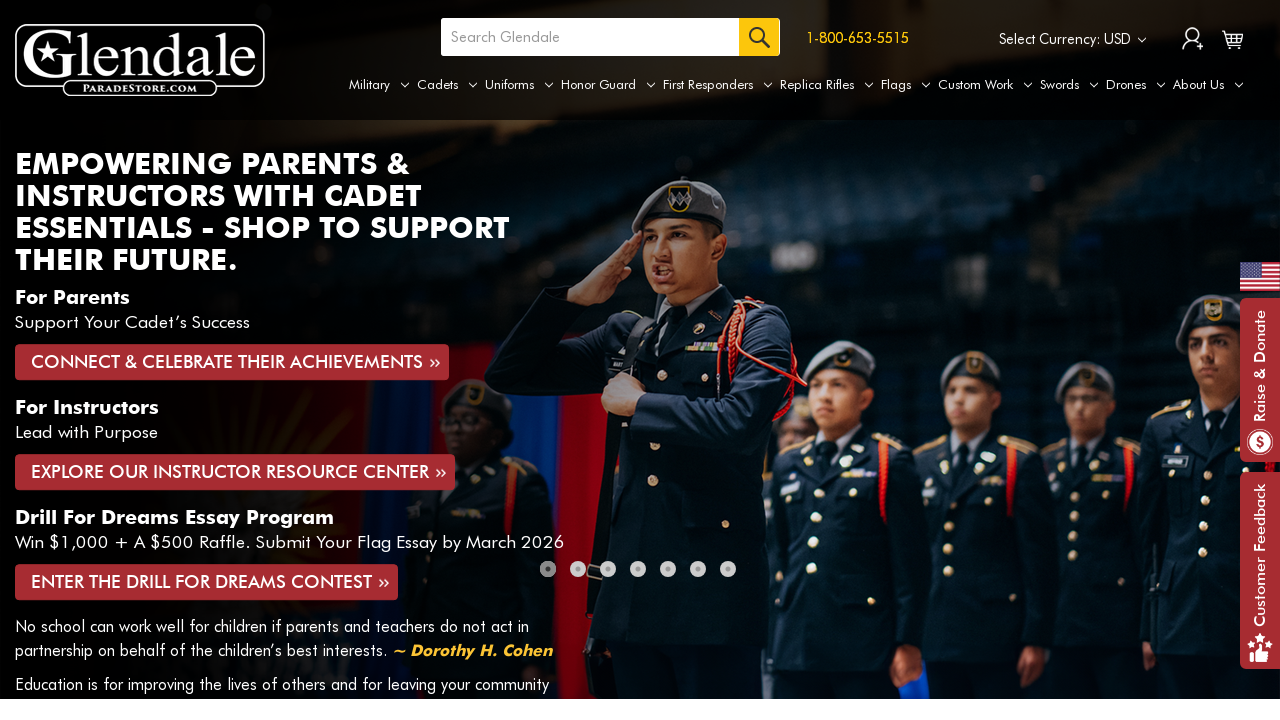

Navigated to https://www.glendale.com
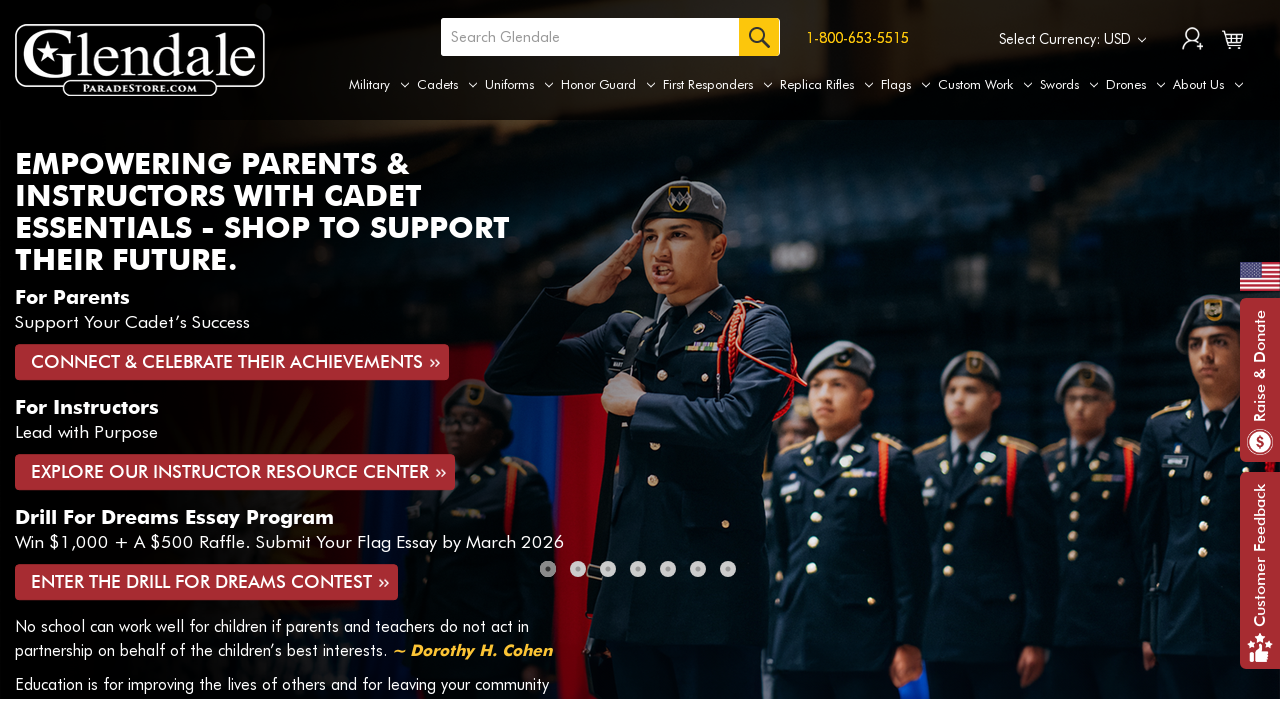

Hovered over Flags tab at (906, 85) on xpath=//a[@aria-label='Flags']
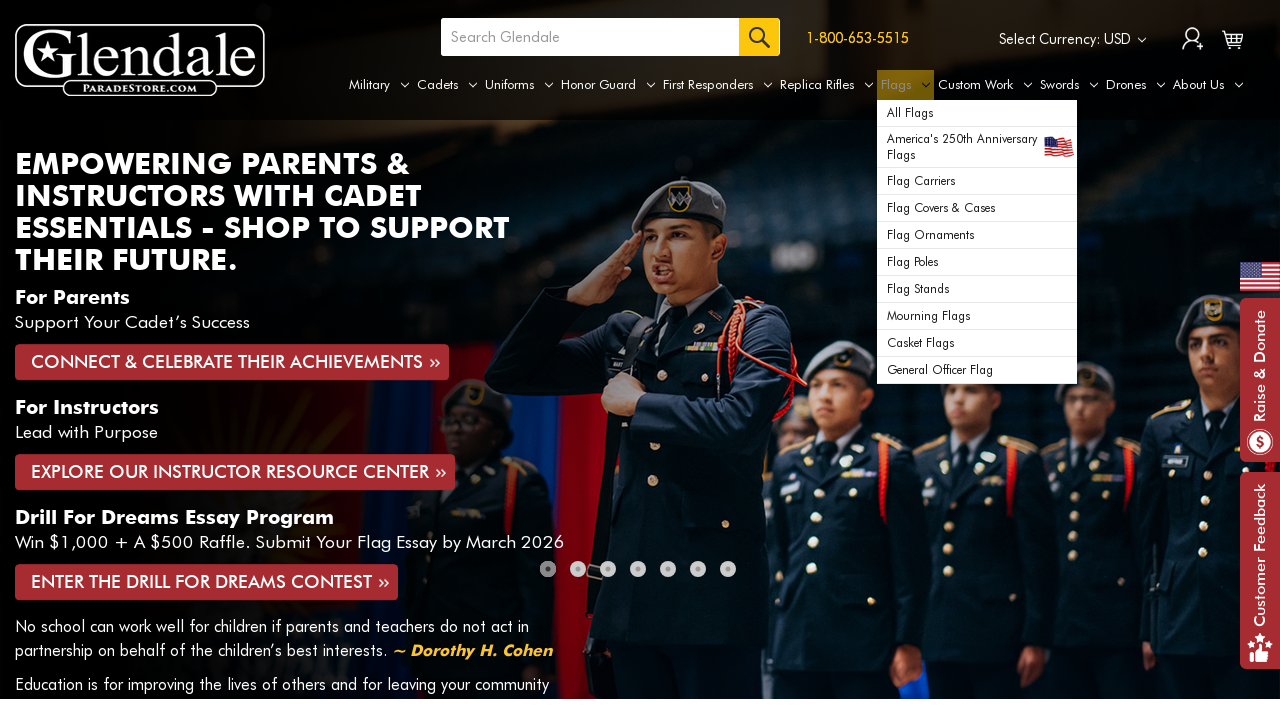

Clicked on Flag Carriers from dropdown menu at (977, 147) on (//div[@id='navPages-25']/ul[@class='navPage-subMenu-list']/li[@class='navPage-s
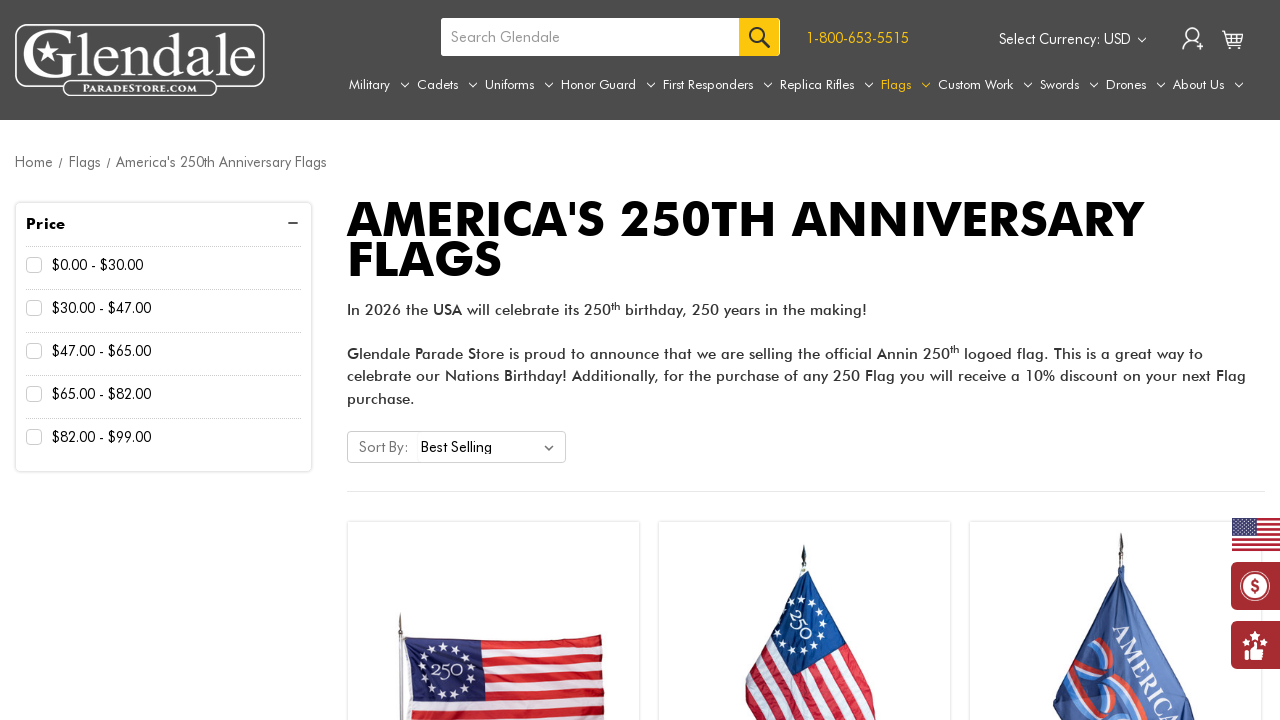

Located pagination links
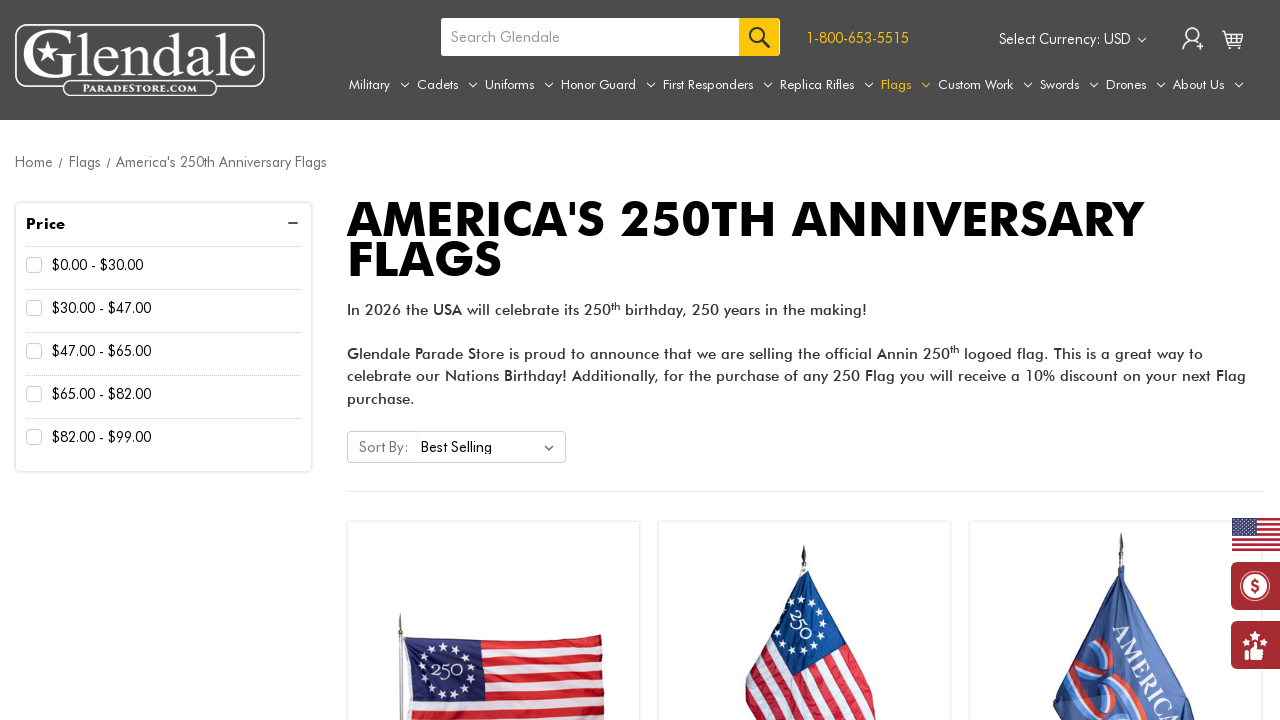

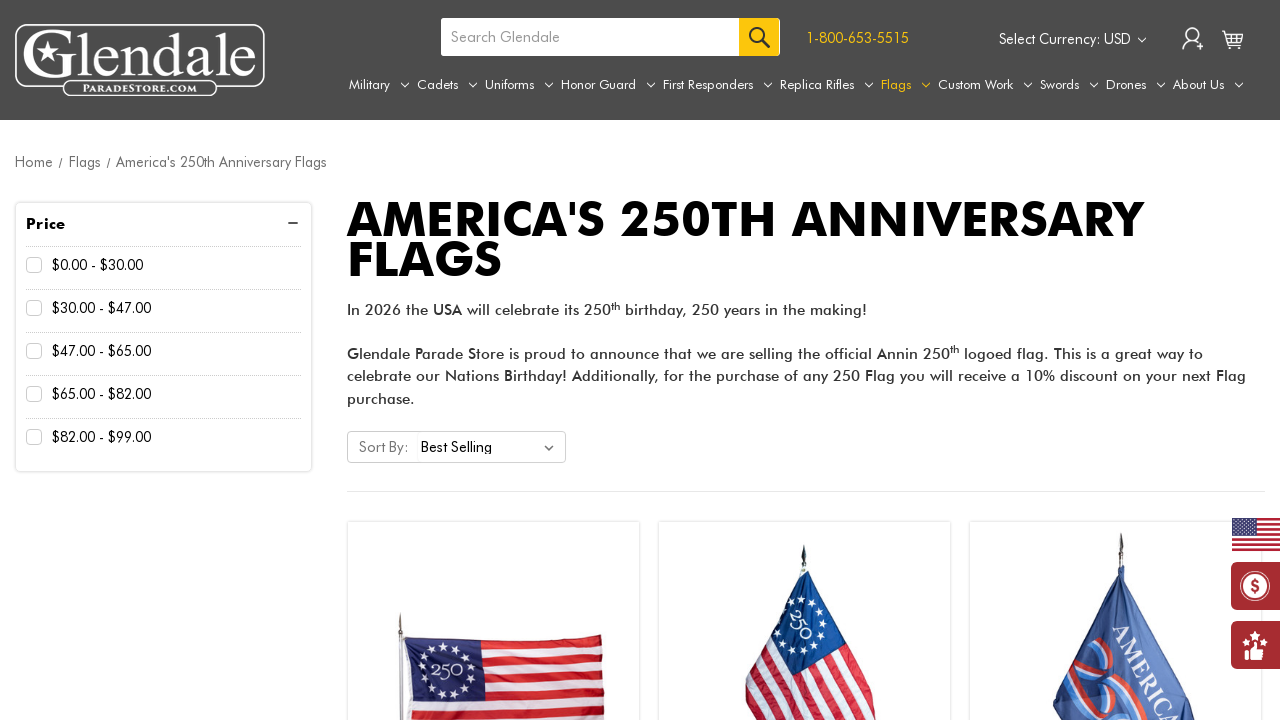